Tests notification message functionality by clicking a link and verifying the success message appears

Starting URL: https://the-internet.herokuapp.com/notification_message_rendered

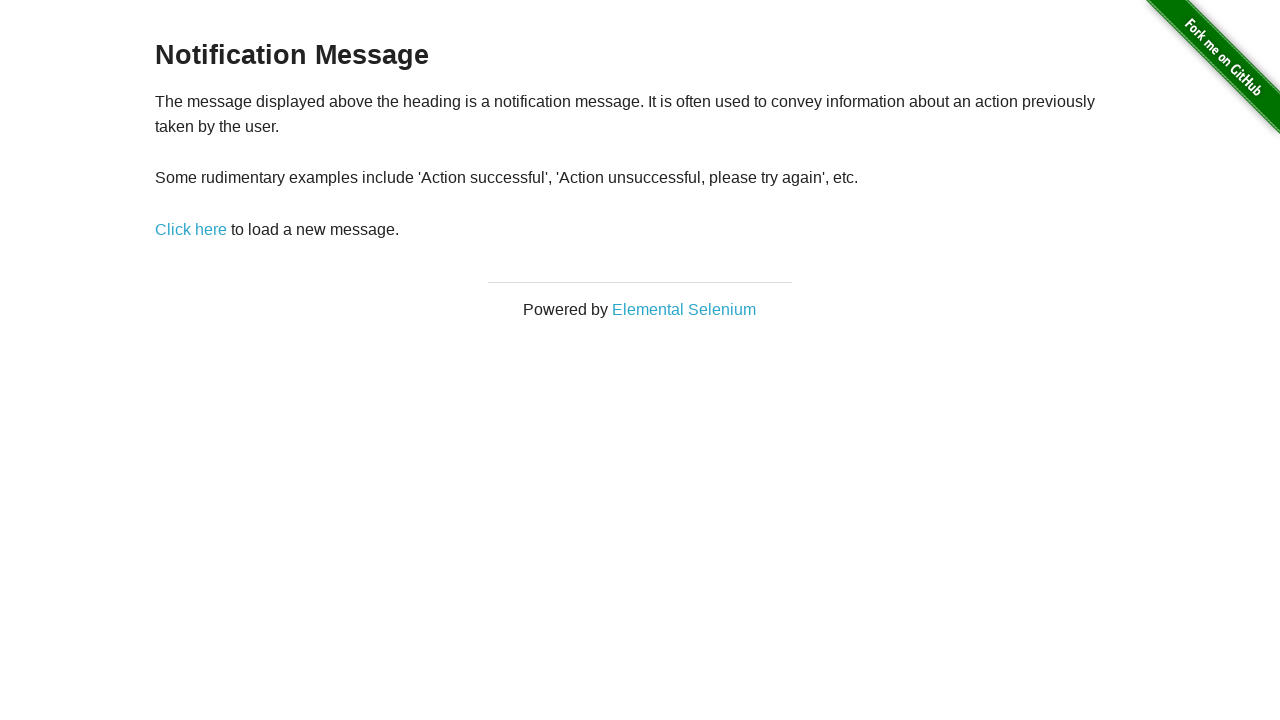

Clicked 'Click here' link to trigger notification at (191, 229) on xpath=//a[text()='Click here']
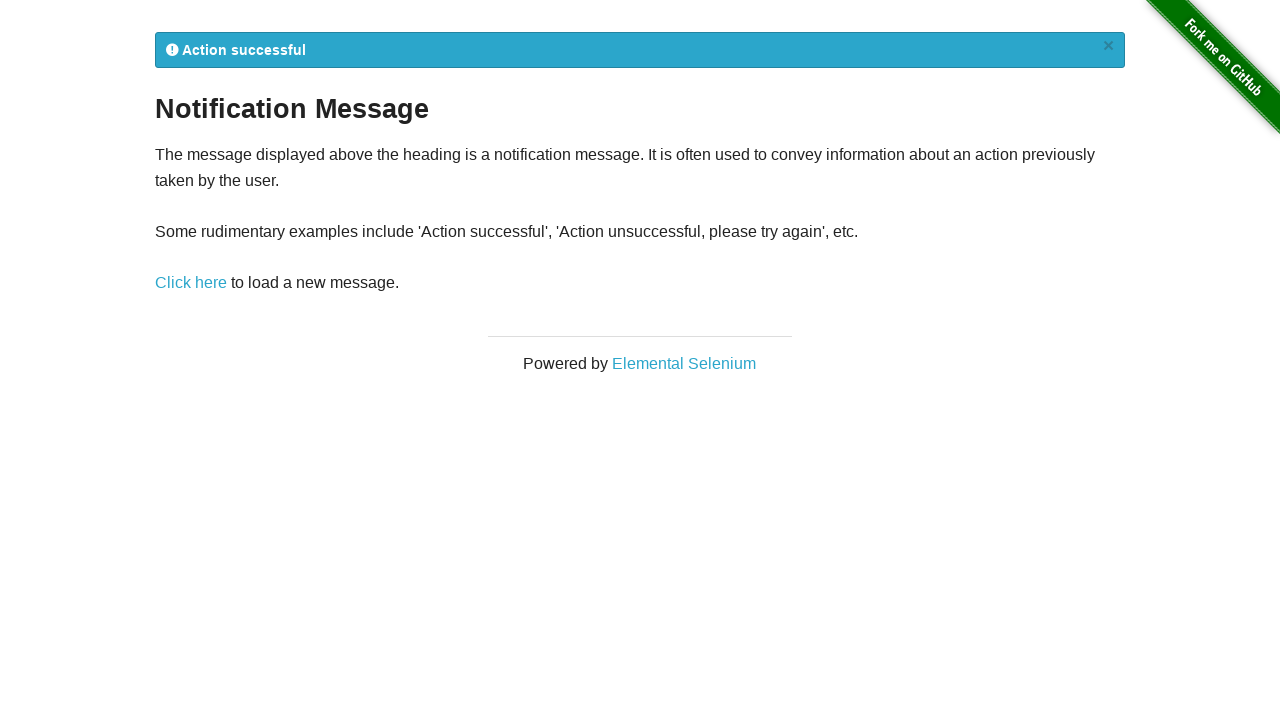

Notification message appeared and was verified
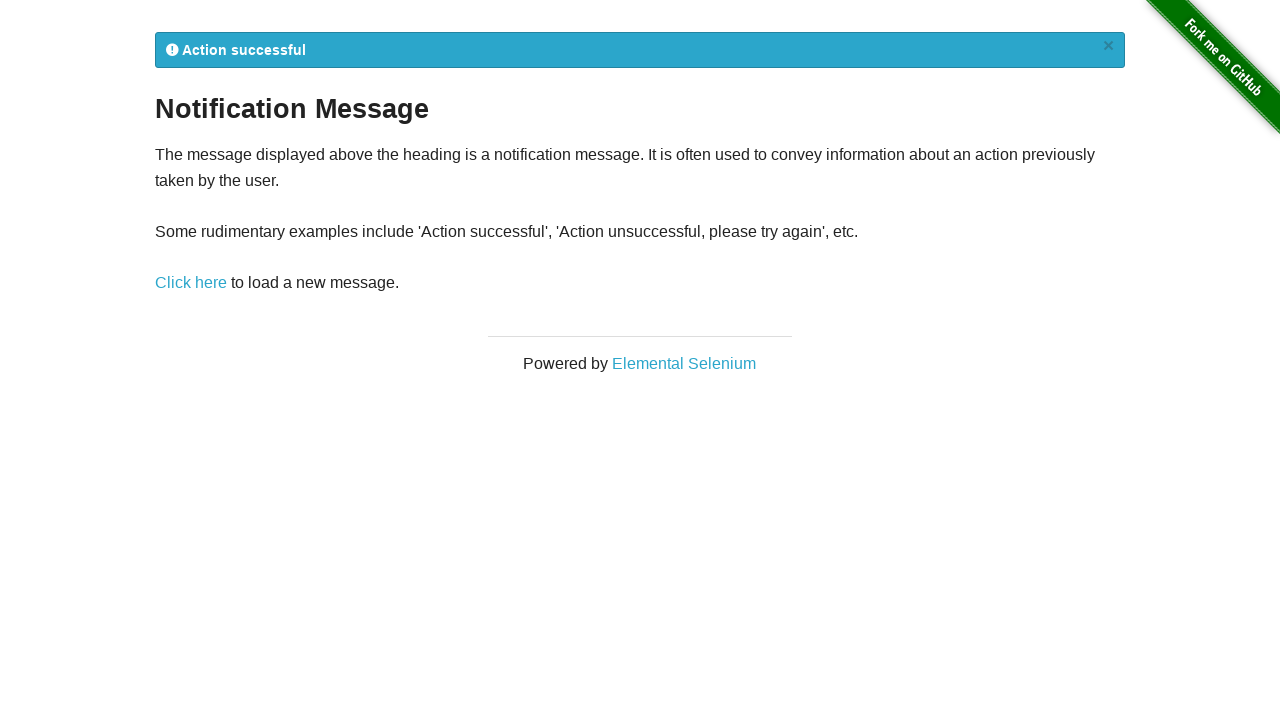

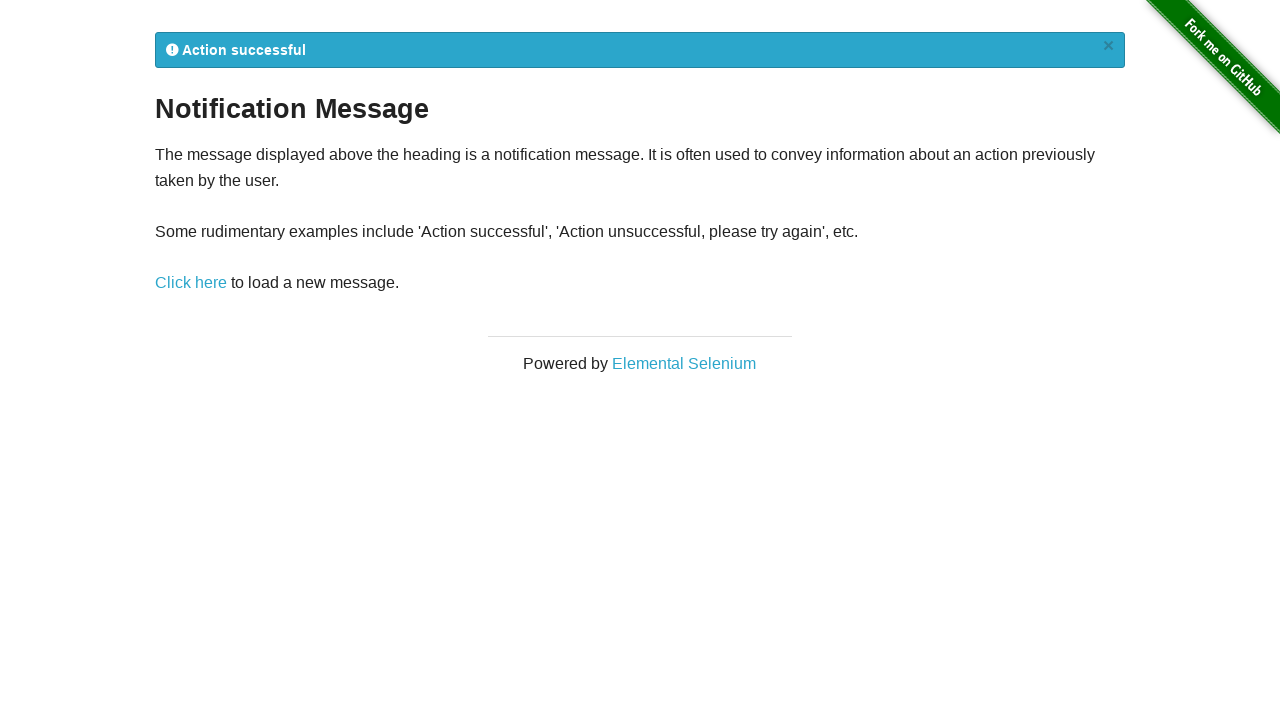